Tests that Clear completed button is hidden when there are no completed items

Starting URL: https://demo.playwright.dev/todomvc

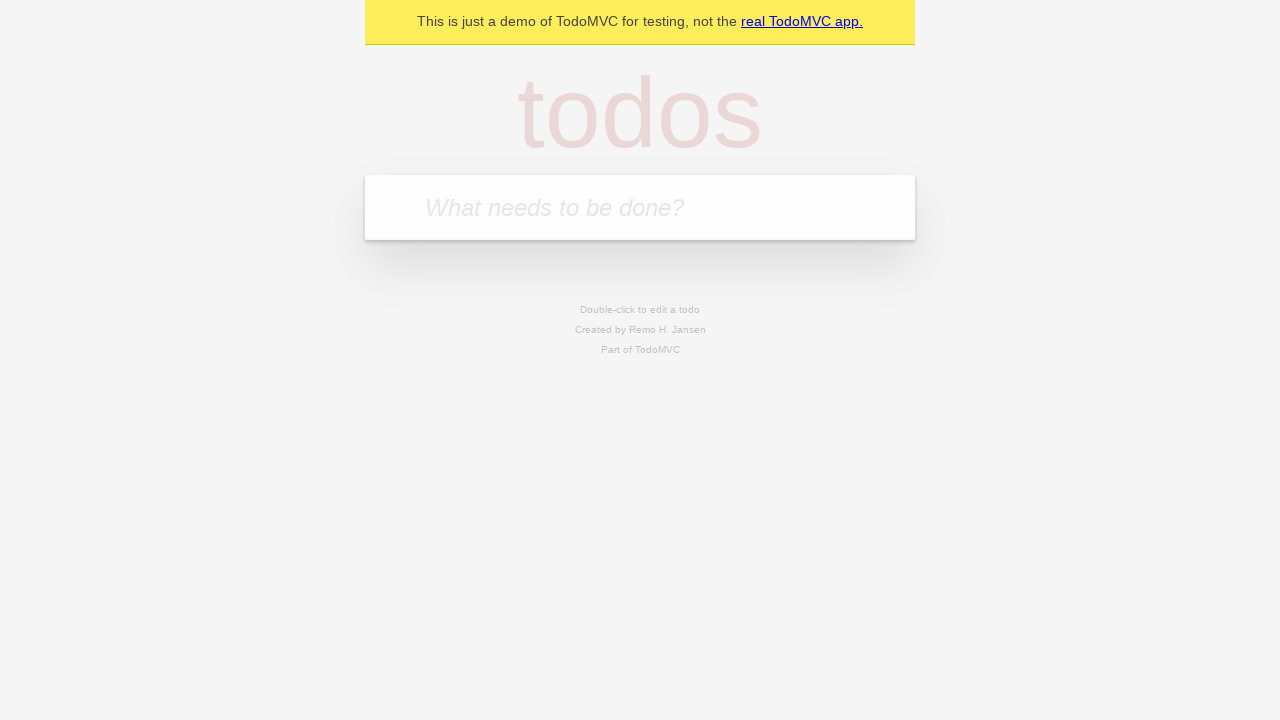

Filled todo input with 'buy some cheese' on internal:attr=[placeholder="What needs to be done?"i]
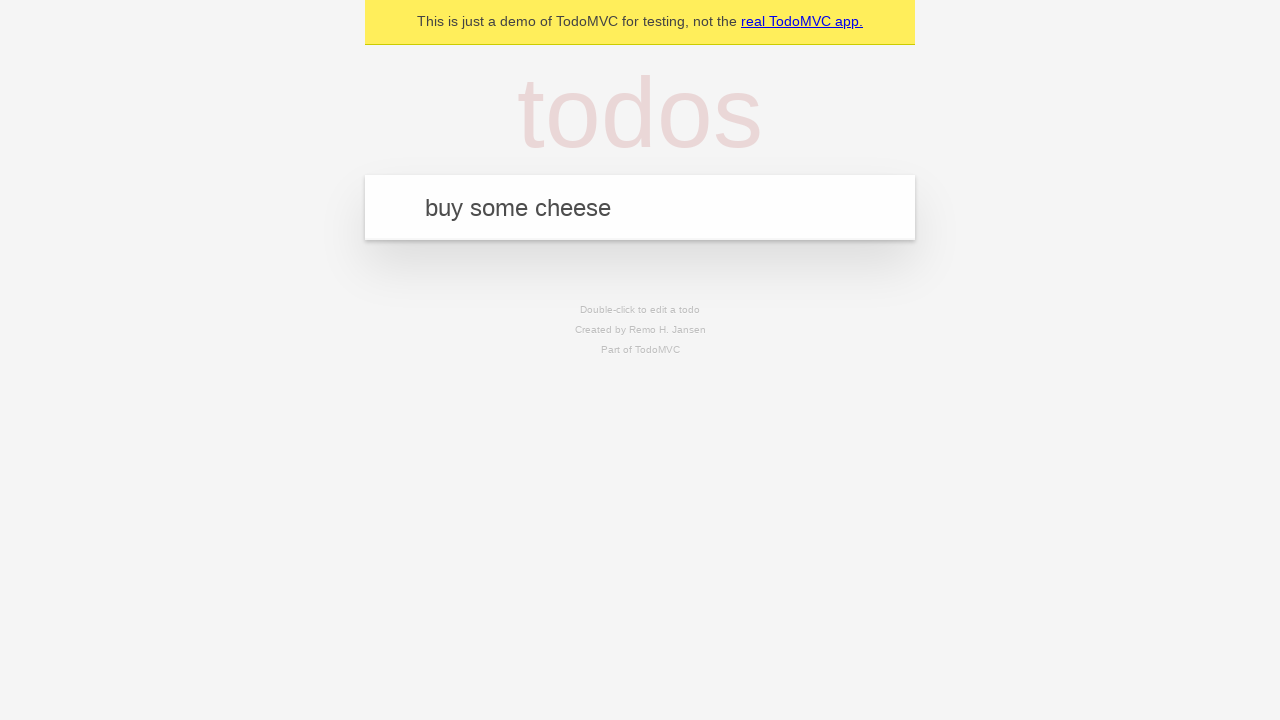

Pressed Enter to create todo 'buy some cheese' on internal:attr=[placeholder="What needs to be done?"i]
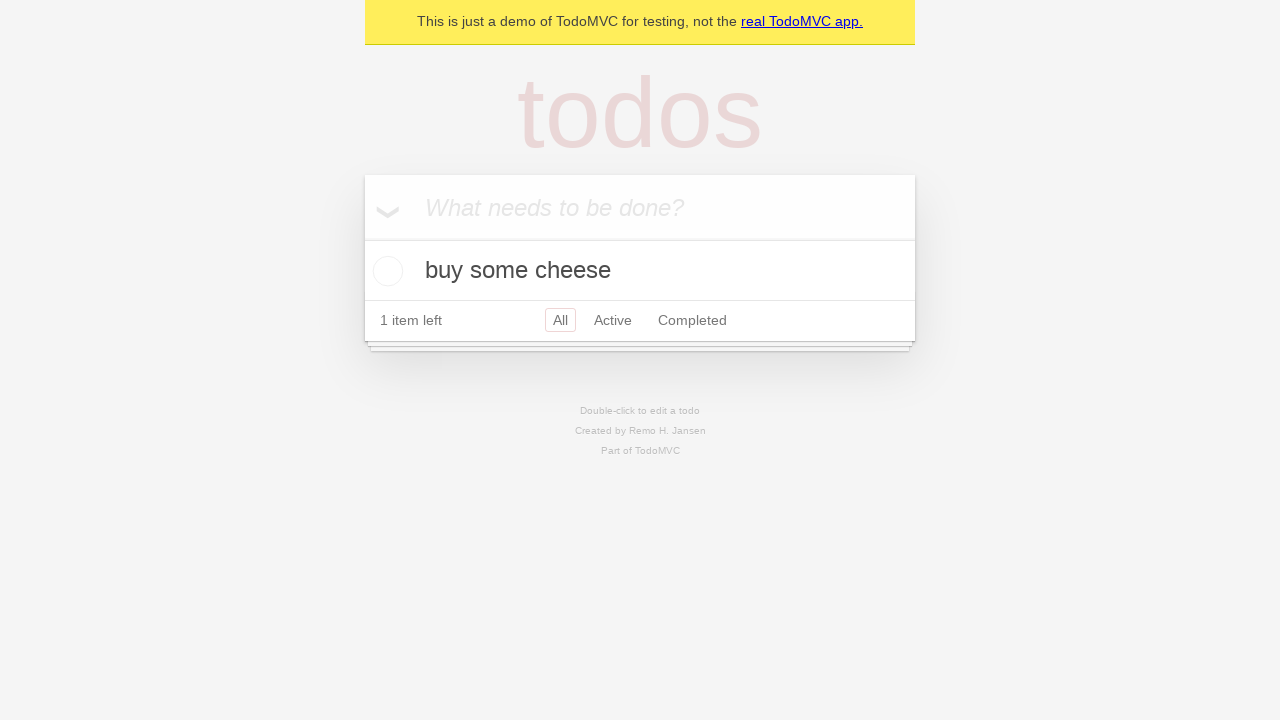

Filled todo input with 'feed the cat' on internal:attr=[placeholder="What needs to be done?"i]
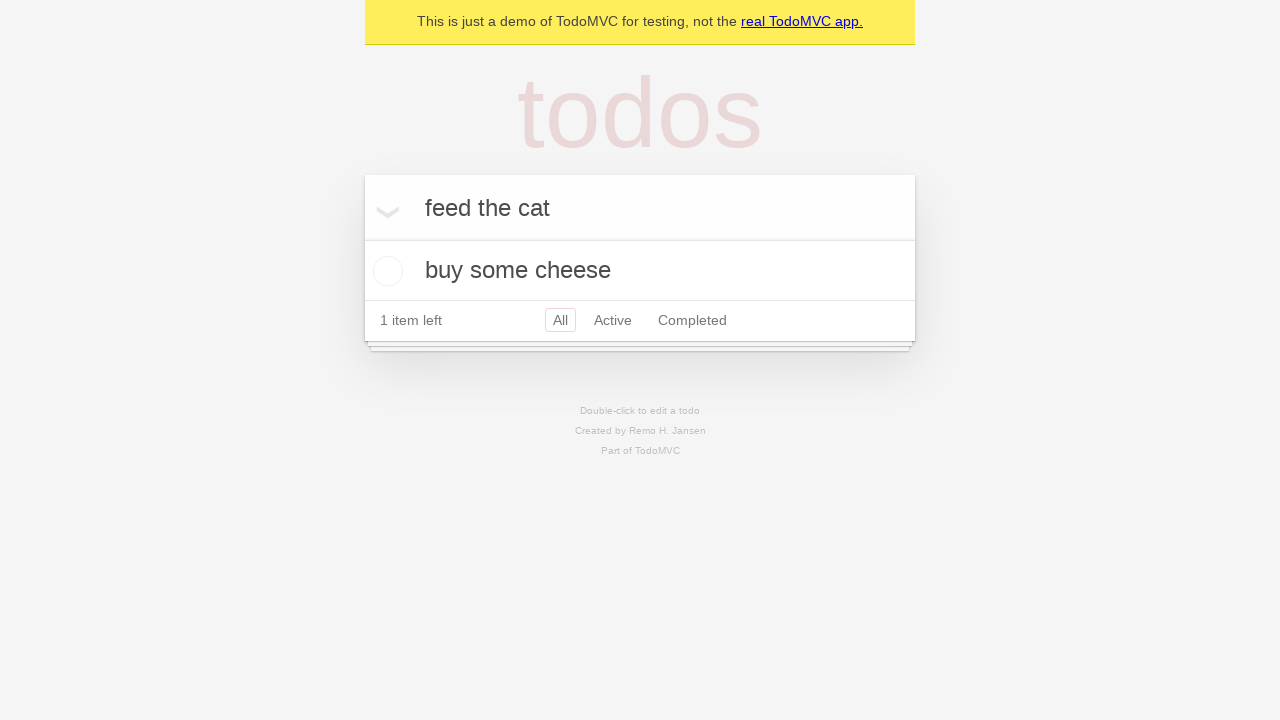

Pressed Enter to create todo 'feed the cat' on internal:attr=[placeholder="What needs to be done?"i]
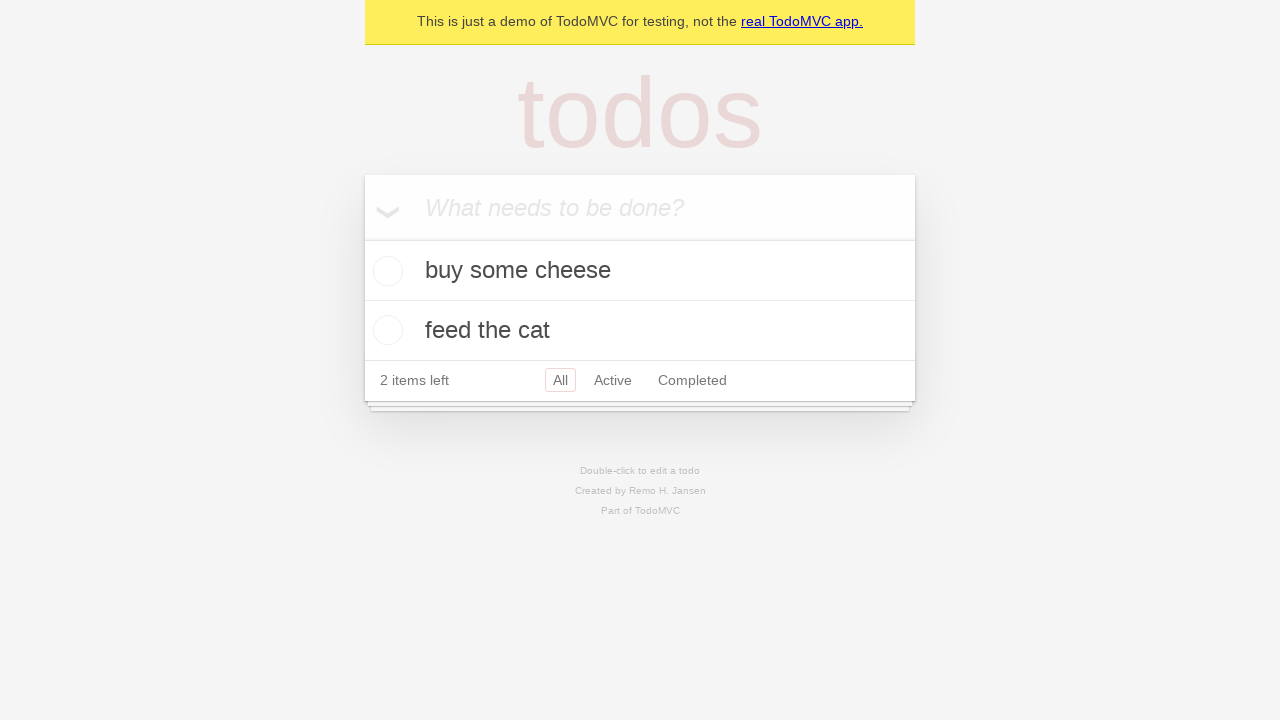

Filled todo input with 'book a doctors appointment' on internal:attr=[placeholder="What needs to be done?"i]
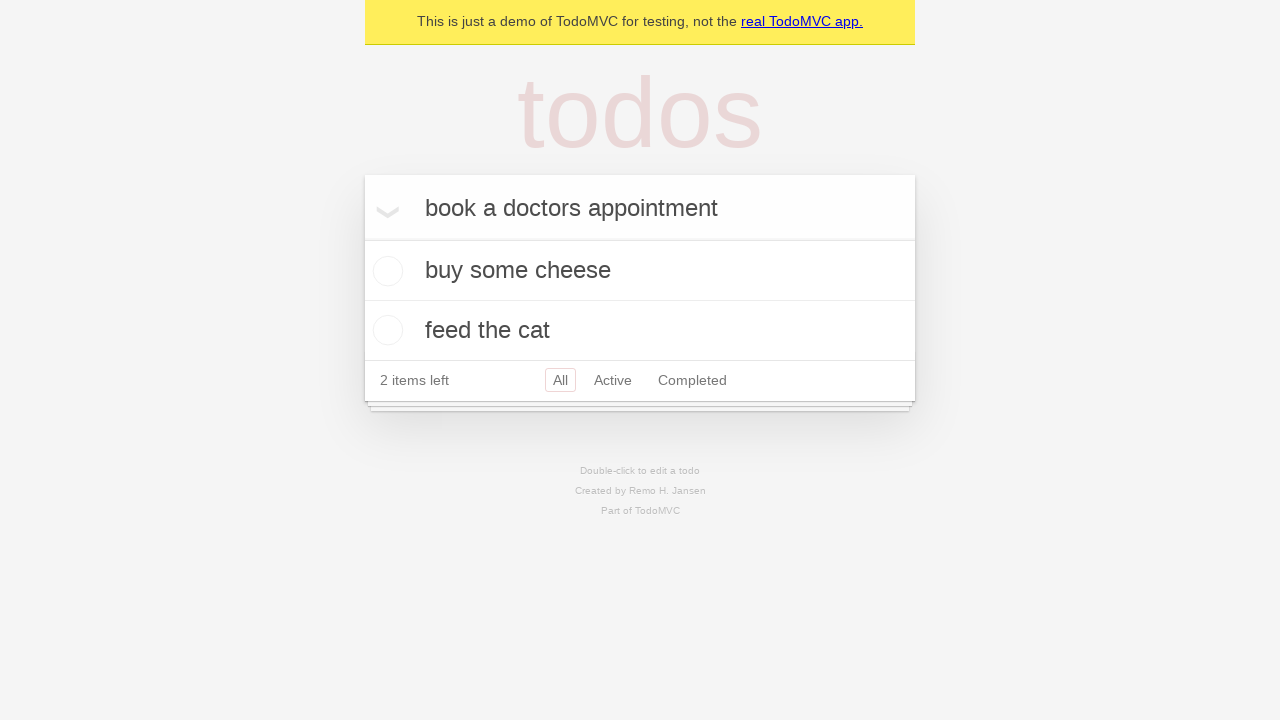

Pressed Enter to create todo 'book a doctors appointment' on internal:attr=[placeholder="What needs to be done?"i]
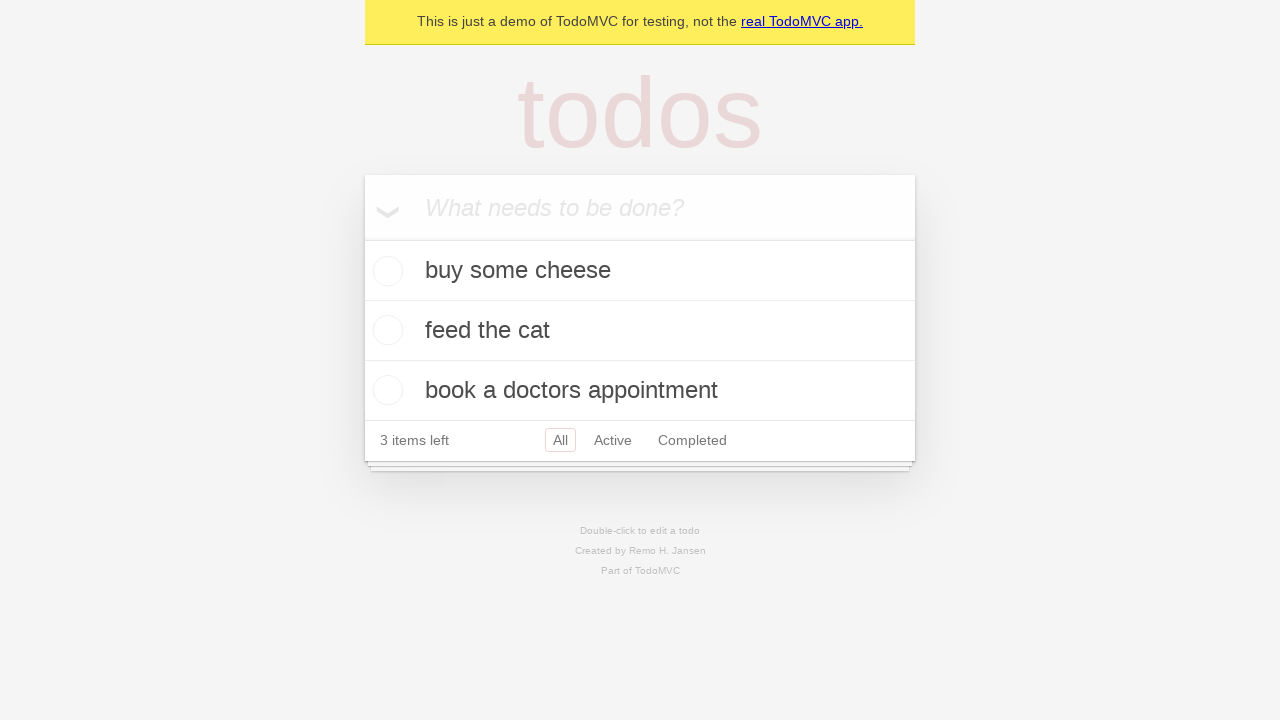

All 3 todo items have been created
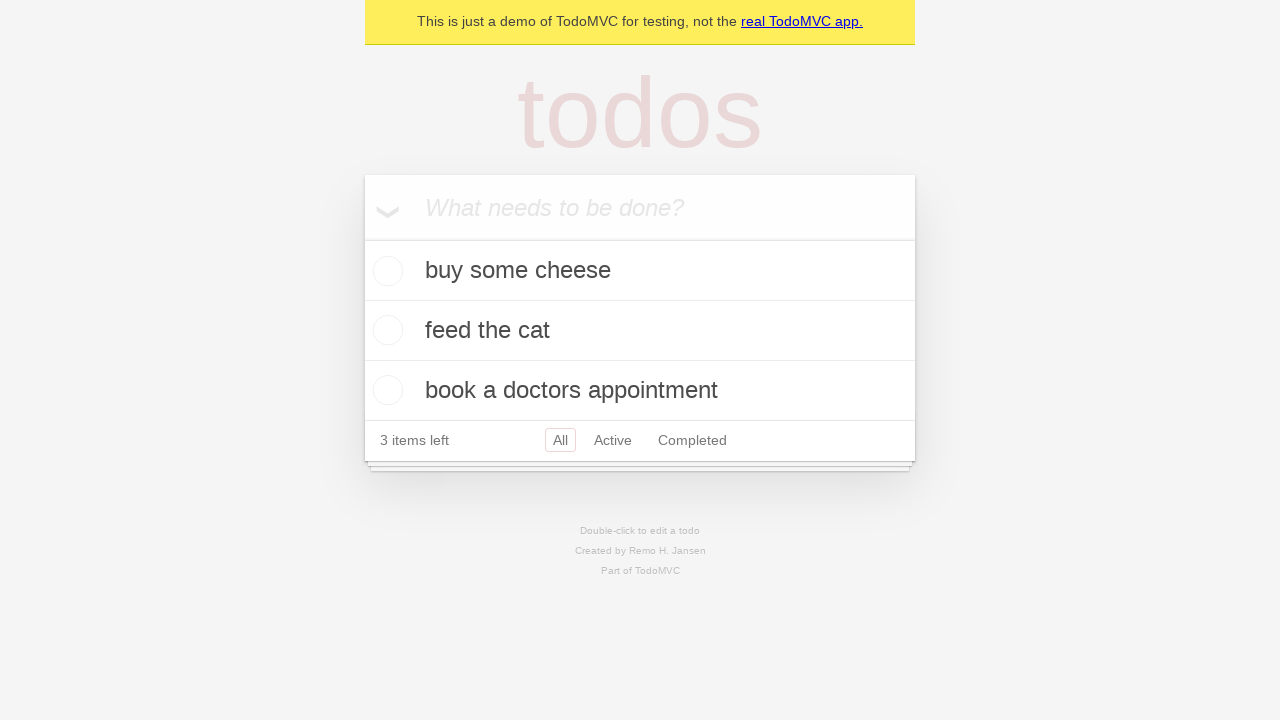

Checked the first todo item as completed at (385, 271) on .todo-list li .toggle >> nth=0
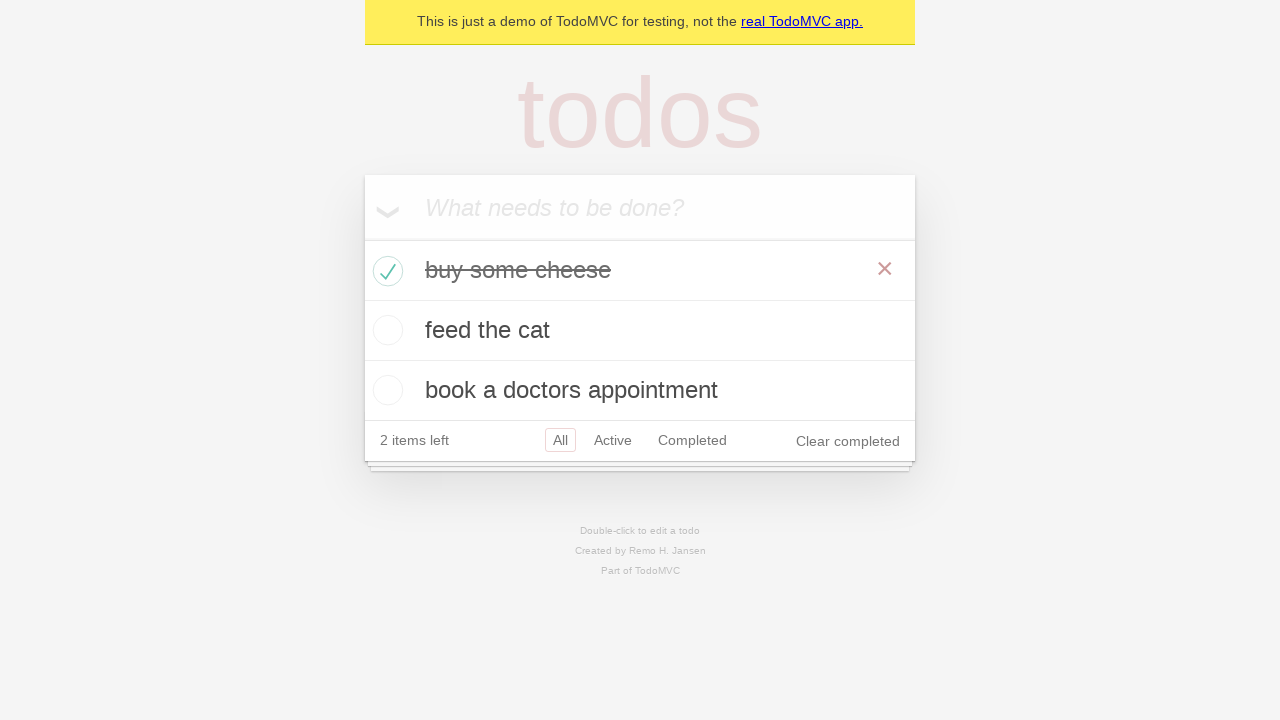

Clicked 'Clear completed' button to remove completed items at (848, 441) on internal:role=button[name="Clear completed"i]
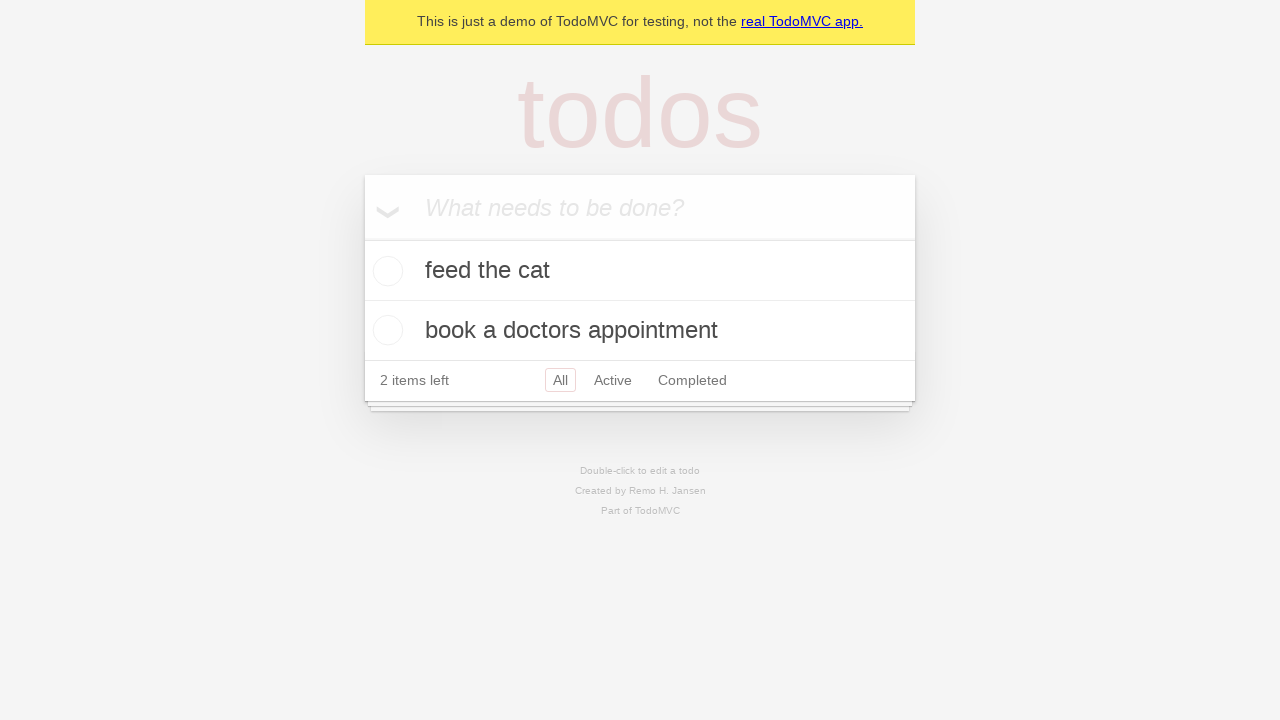

'Clear completed' button is now hidden when no completed items remain
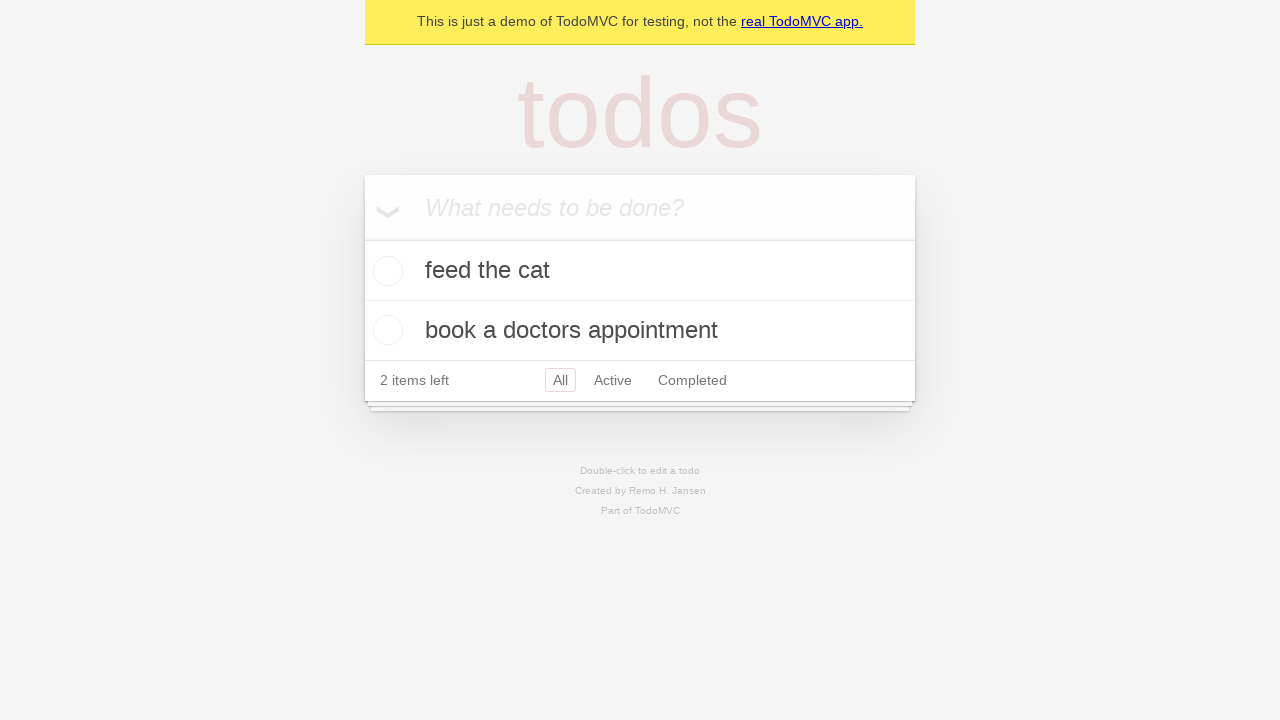

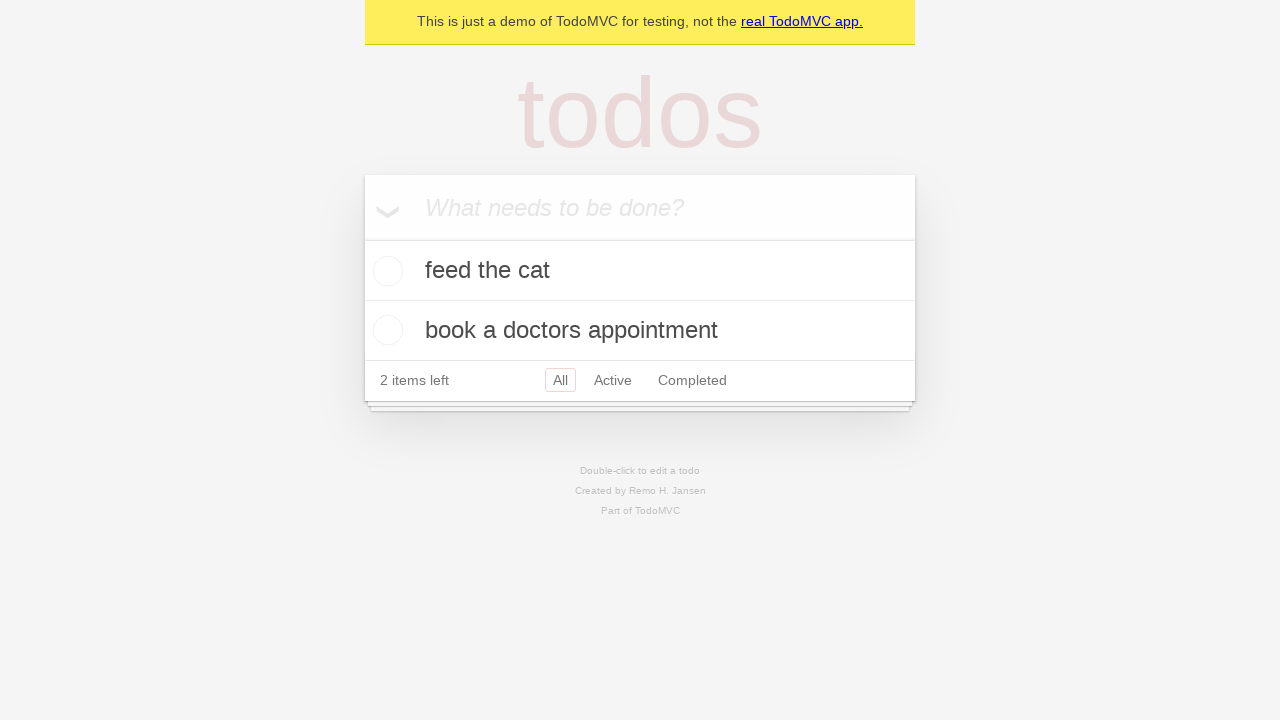